Tests a web form by filling a text box with input and clicking the submit button, then verifies the success message is displayed

Starting URL: https://www.selenium.dev/selenium/web/web-form.html

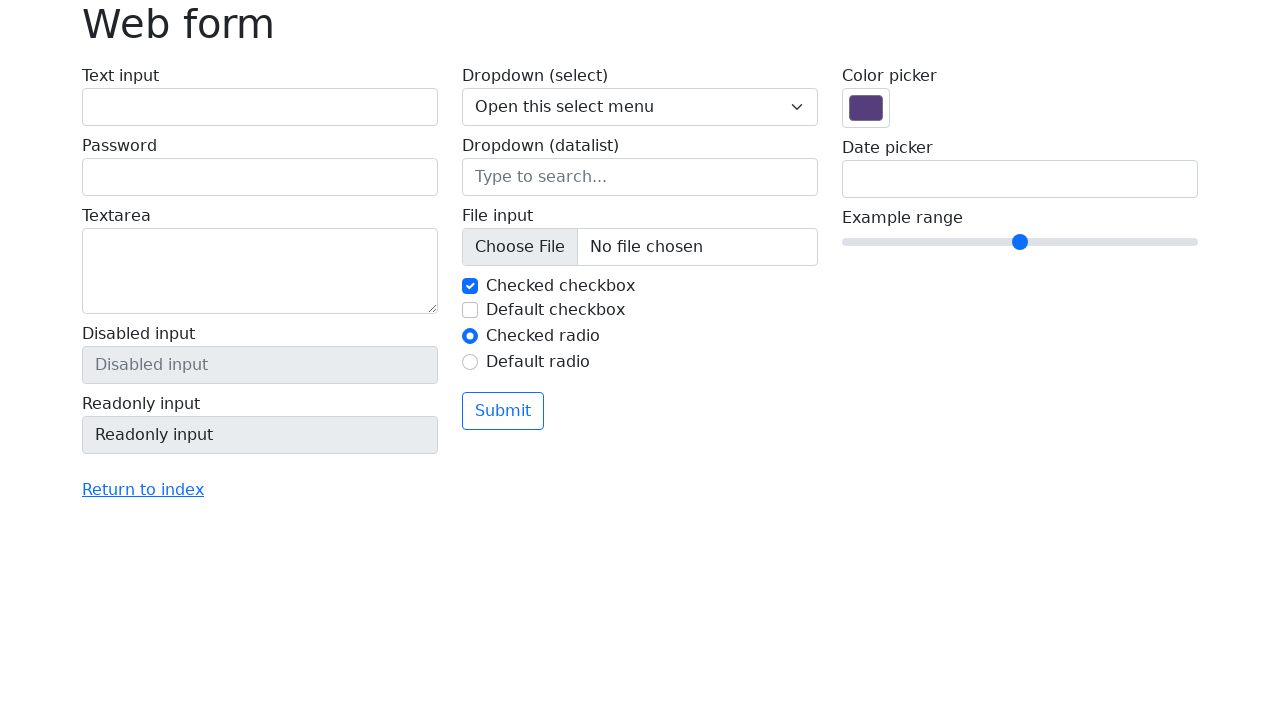

Verified page title is 'Web form'
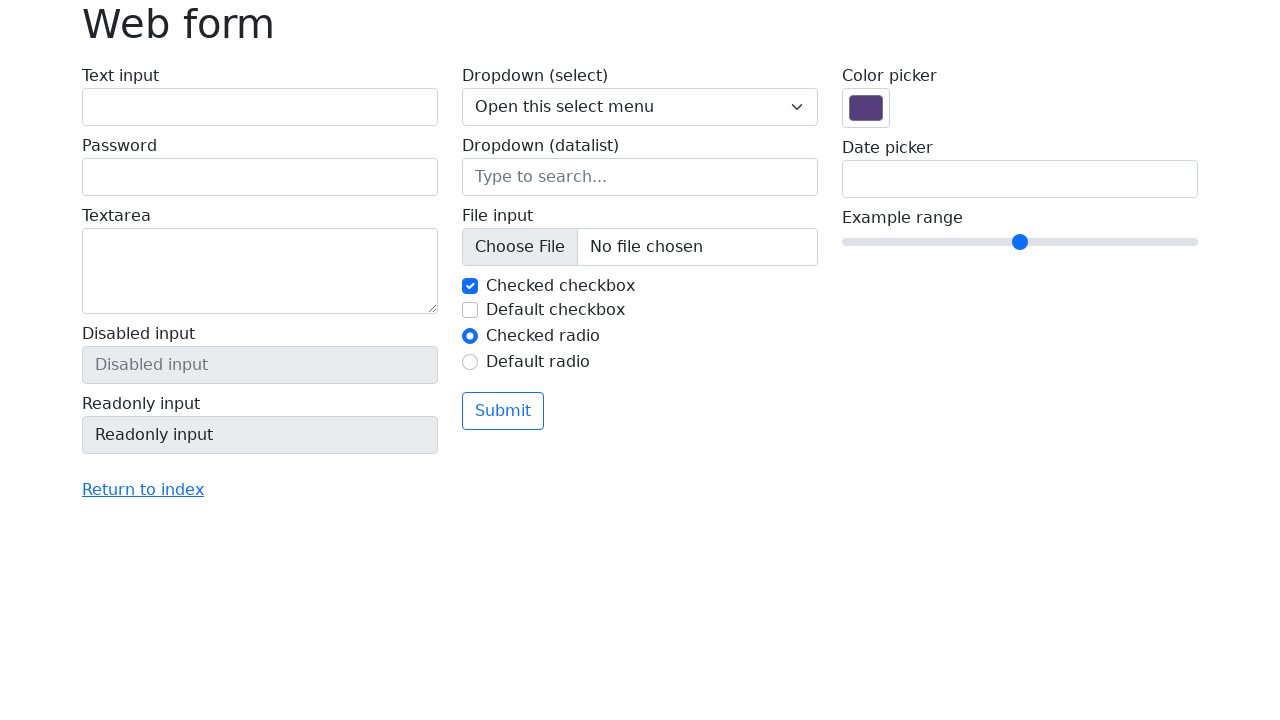

Filled text box with 'Selenium' on input[name='my-text']
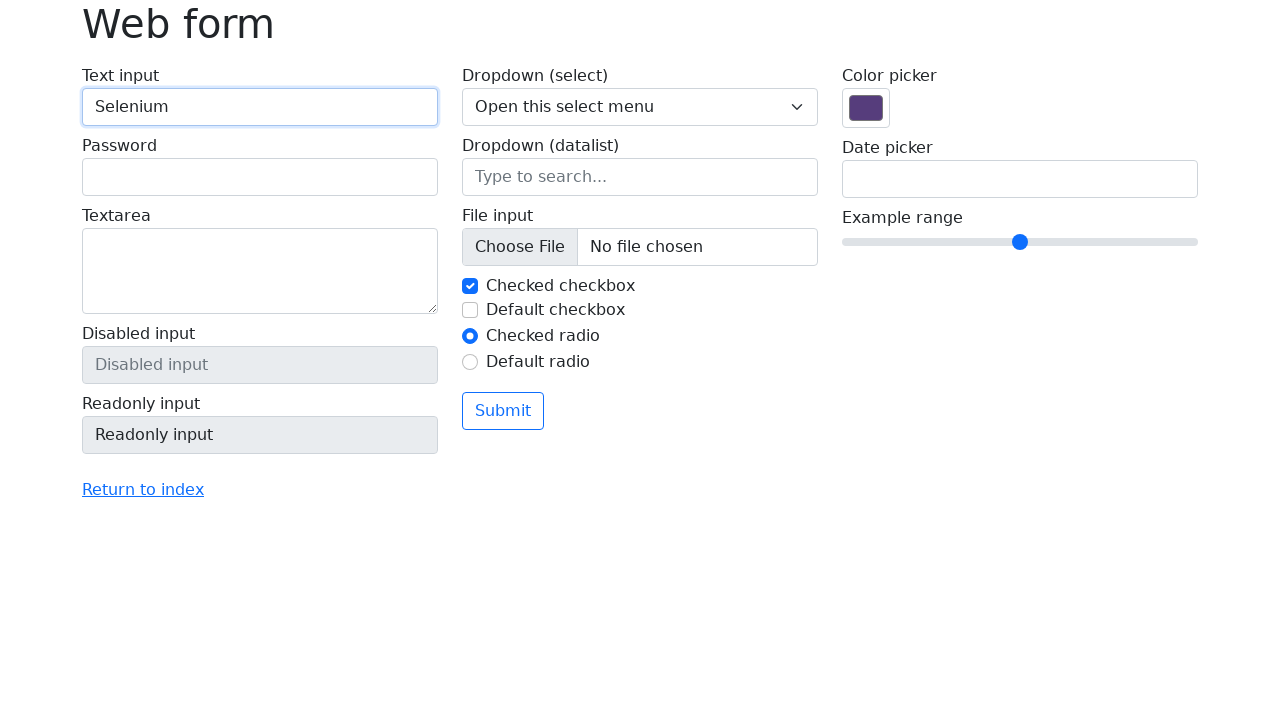

Clicked submit button at (503, 411) on button
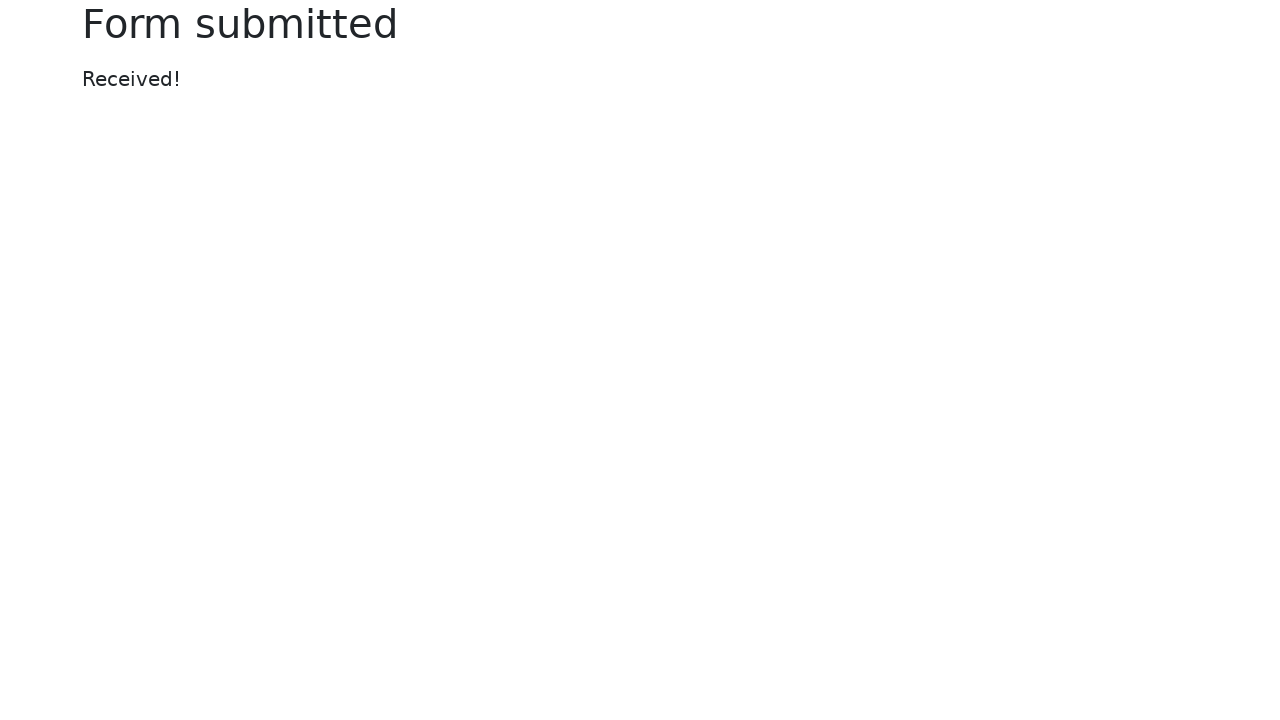

Success message element appeared
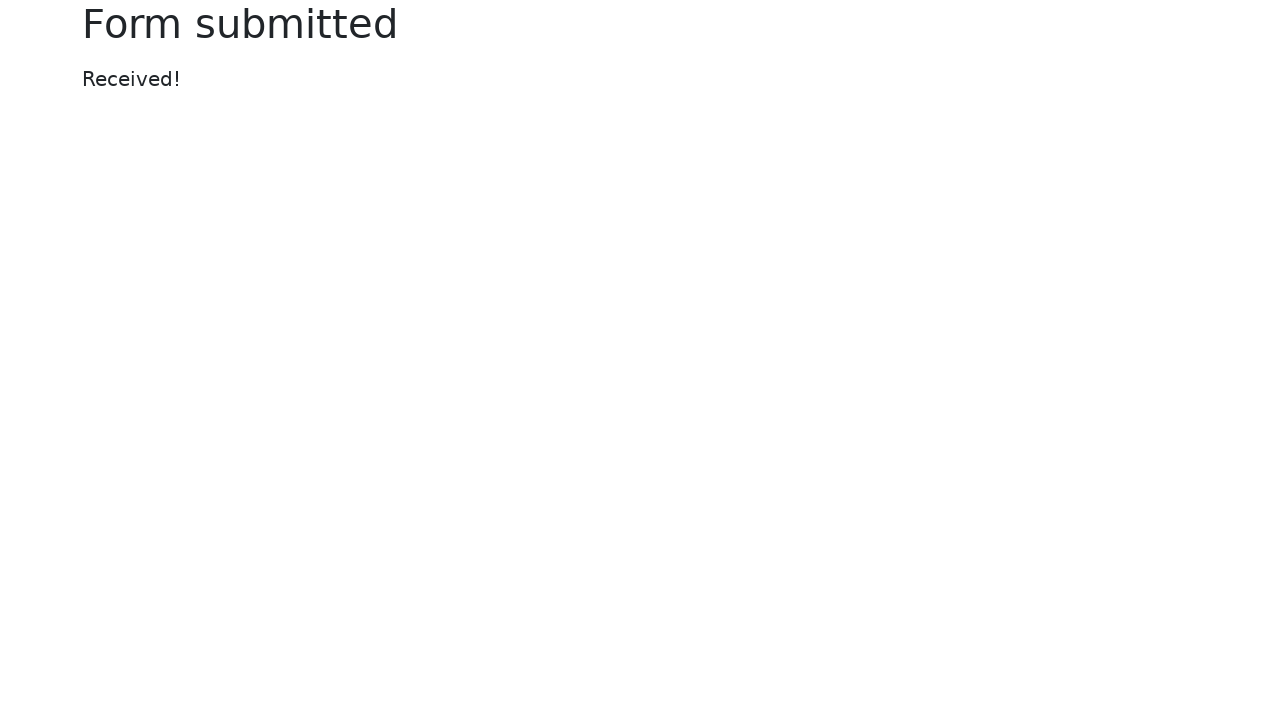

Verified success message displays 'Received!'
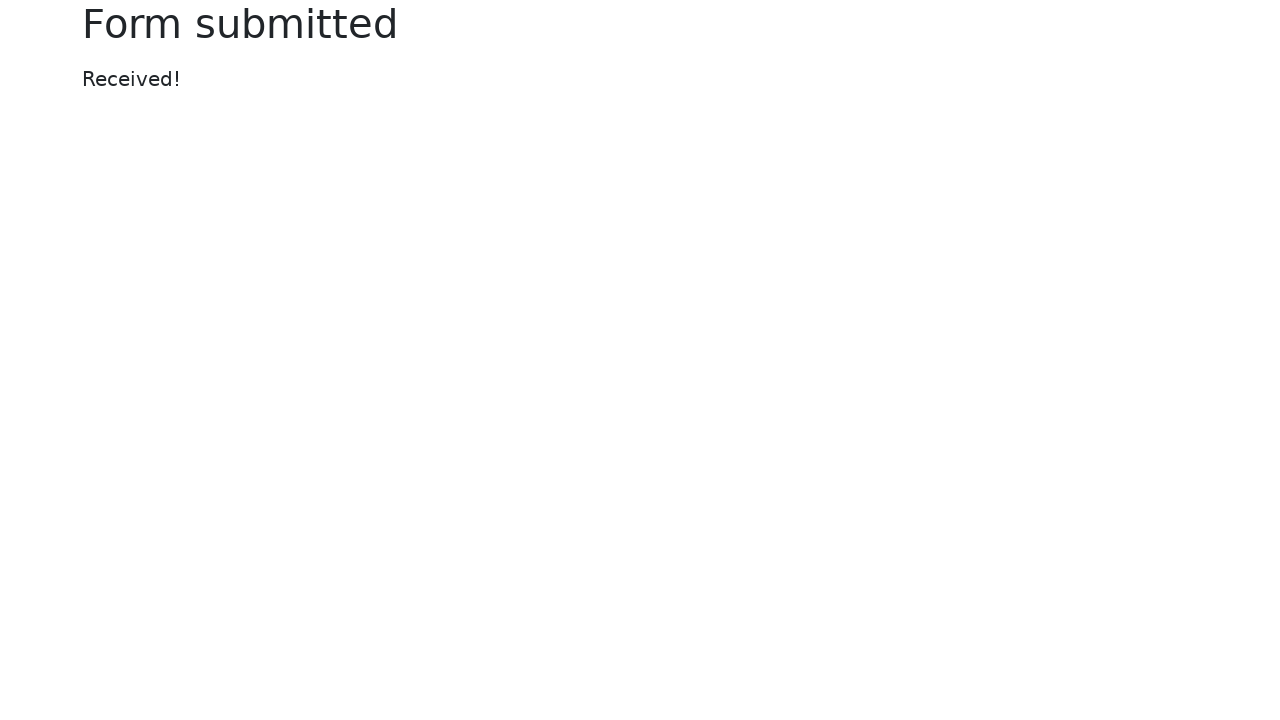

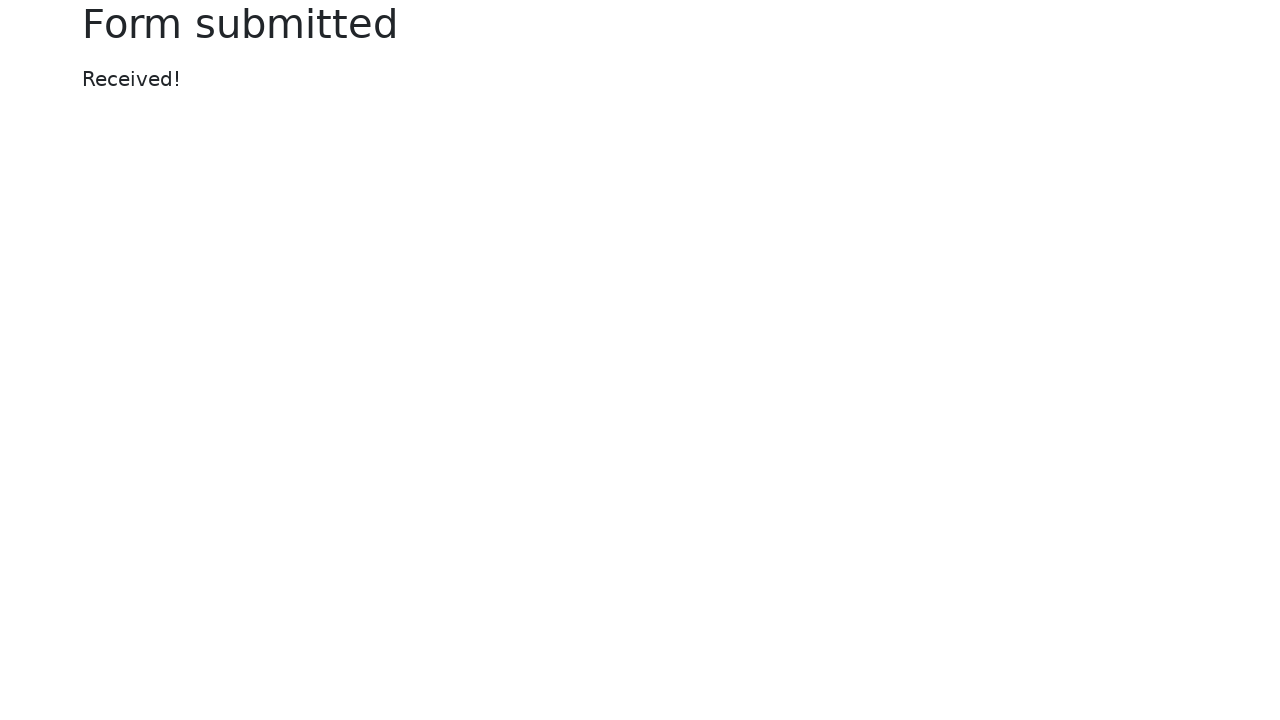